Tests a dynamic dropdown by opening a passenger selector, incrementing the adult passenger count 4 times (from 1 to 5), and closing the dropdown while validating the text updates correctly.

Starting URL: https://rahulshettyacademy.com/dropdownsPractise/

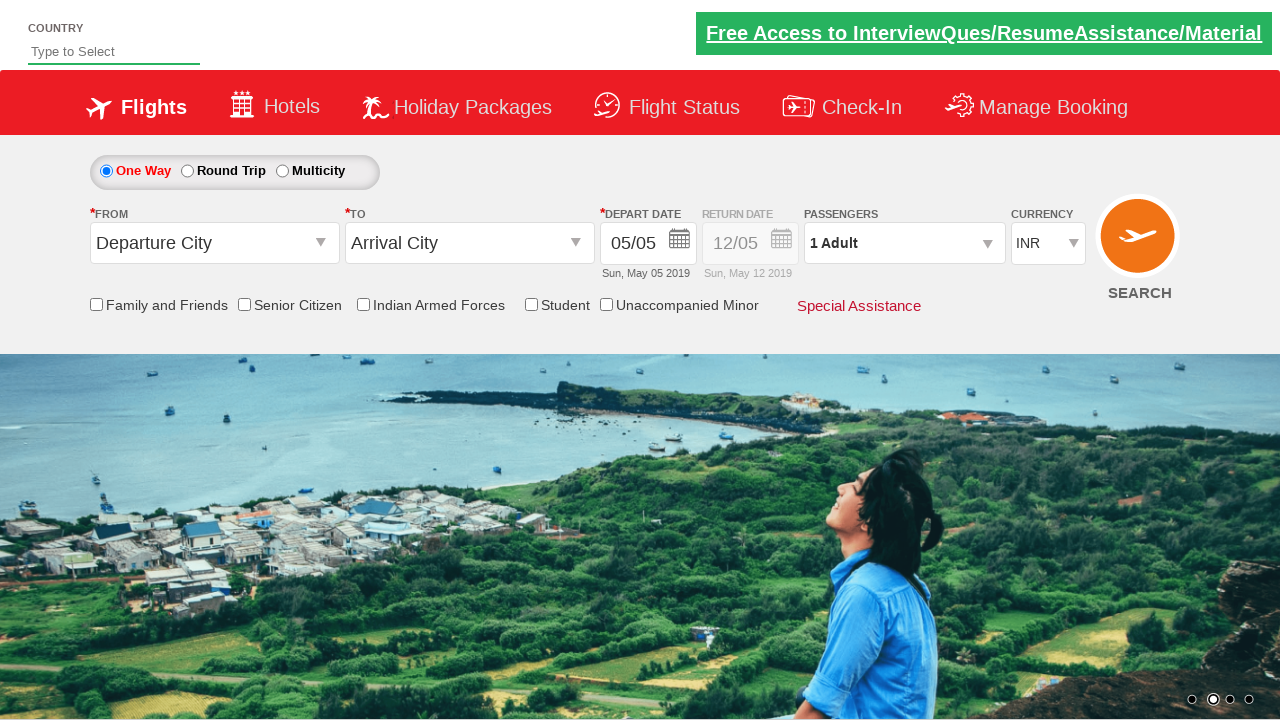

Clicked passenger dropdown to open it at (904, 243) on #divpaxinfo
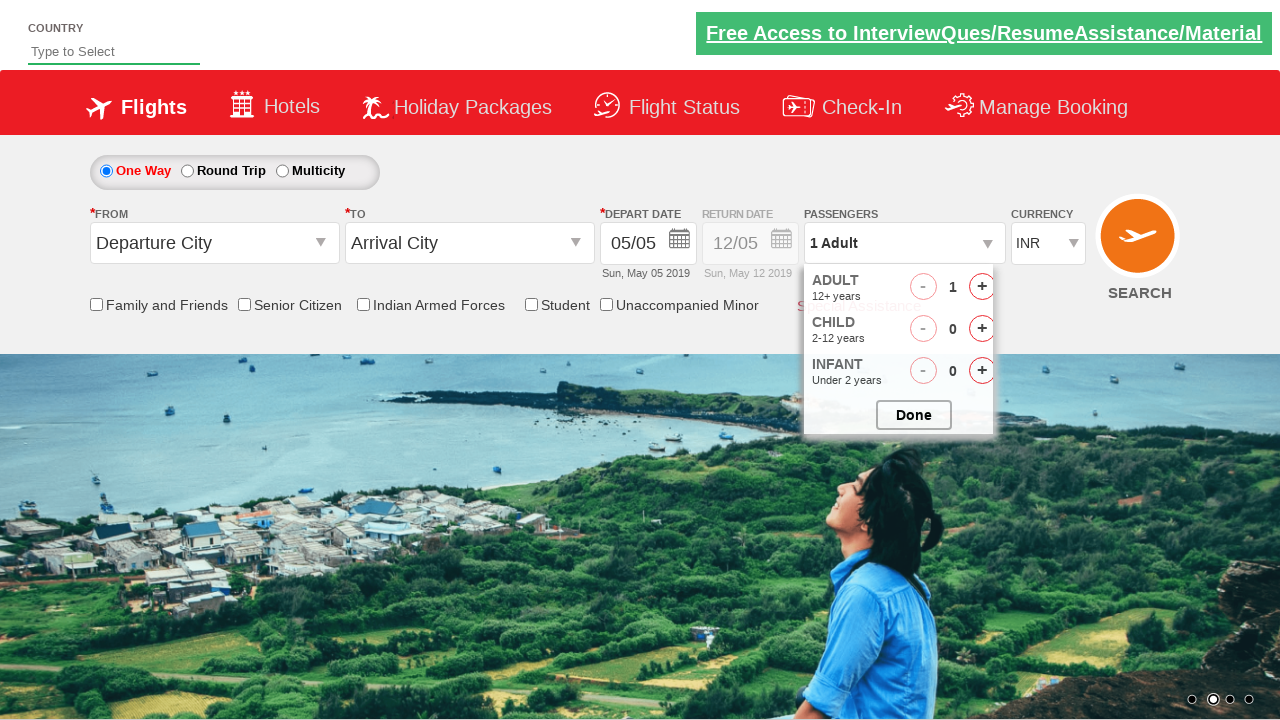

Waited for dropdown to become visible
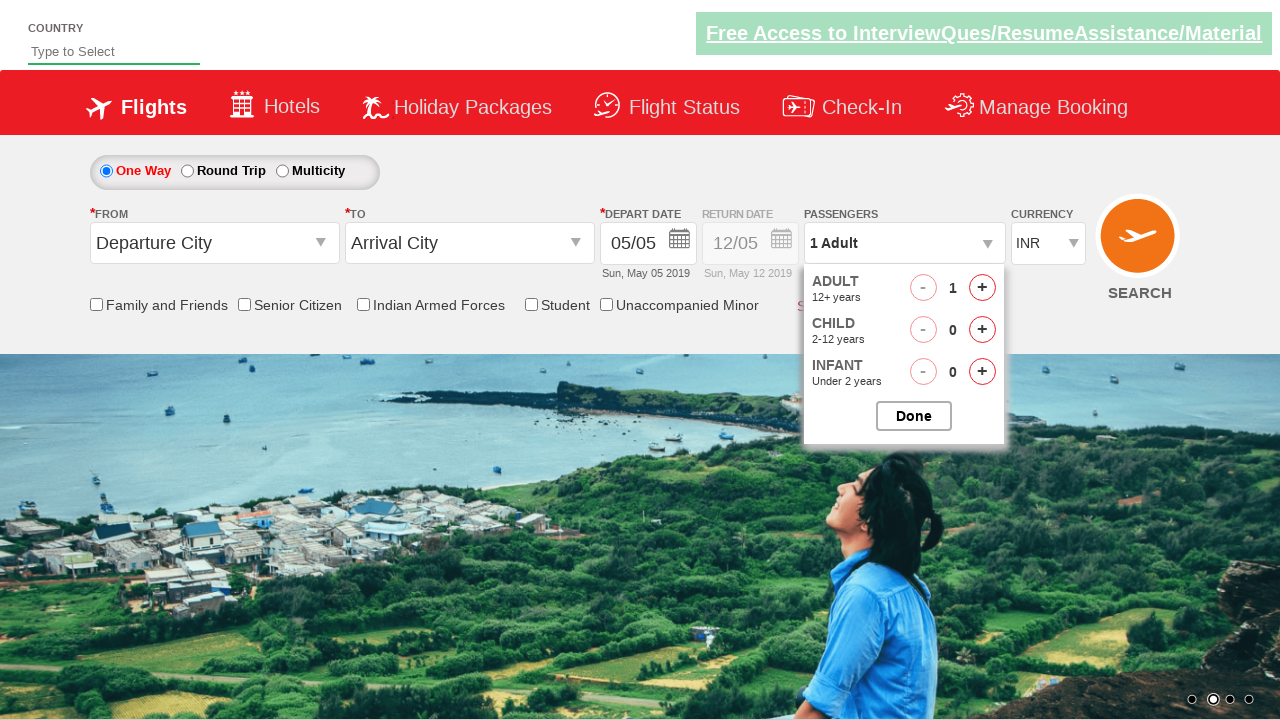

Clicked increment button to add passenger (iteration 1) at (982, 288) on #hrefIncAdt
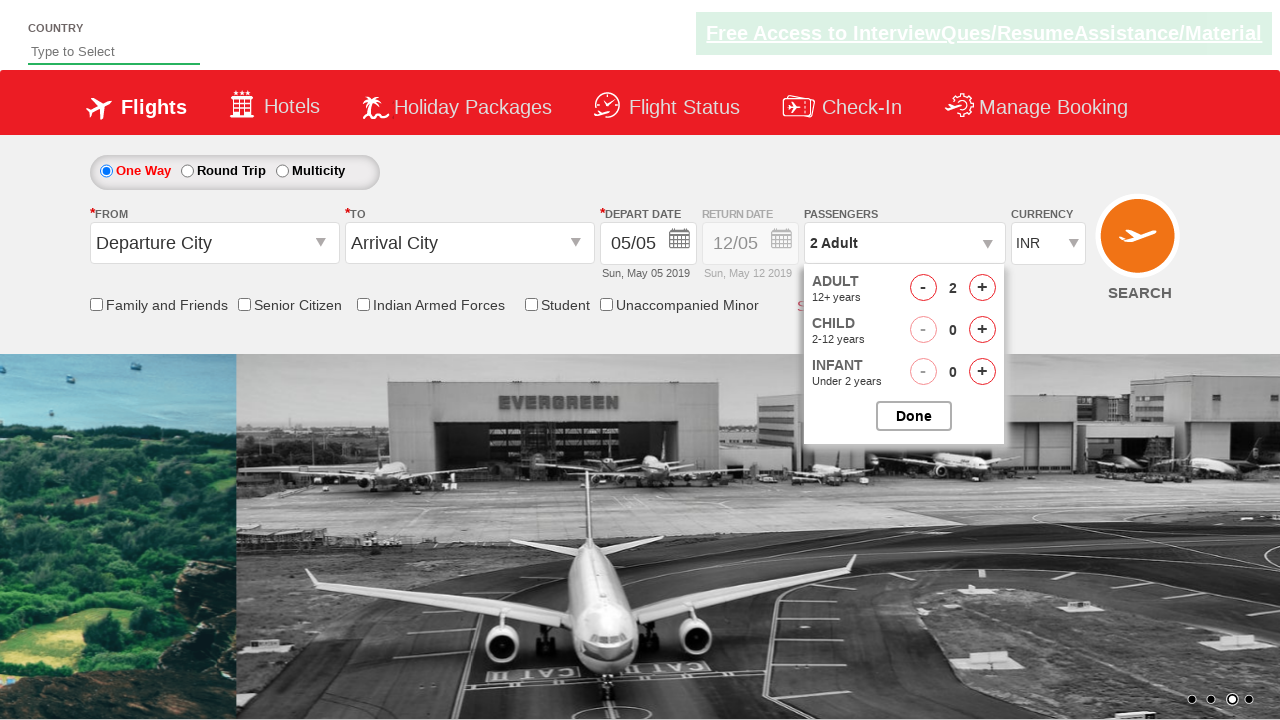

Retrieved dropdown text: '2 Adult'
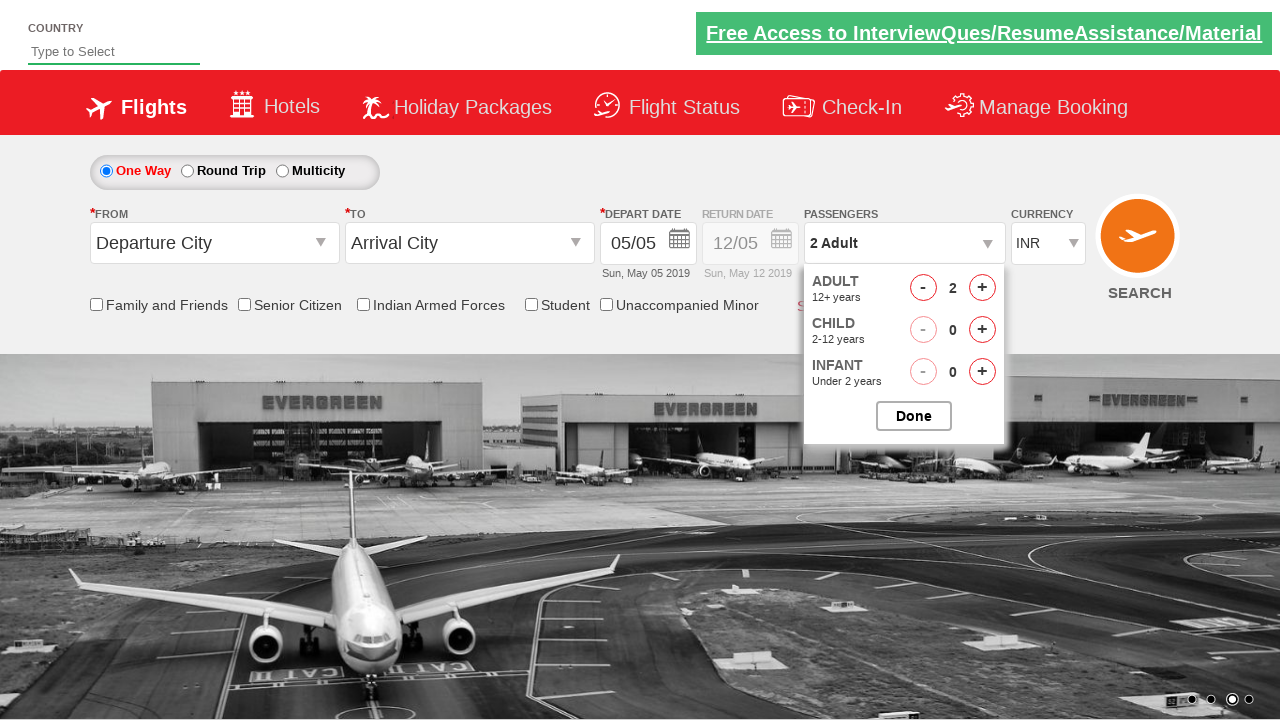

Validated passenger count is '2 Adult'
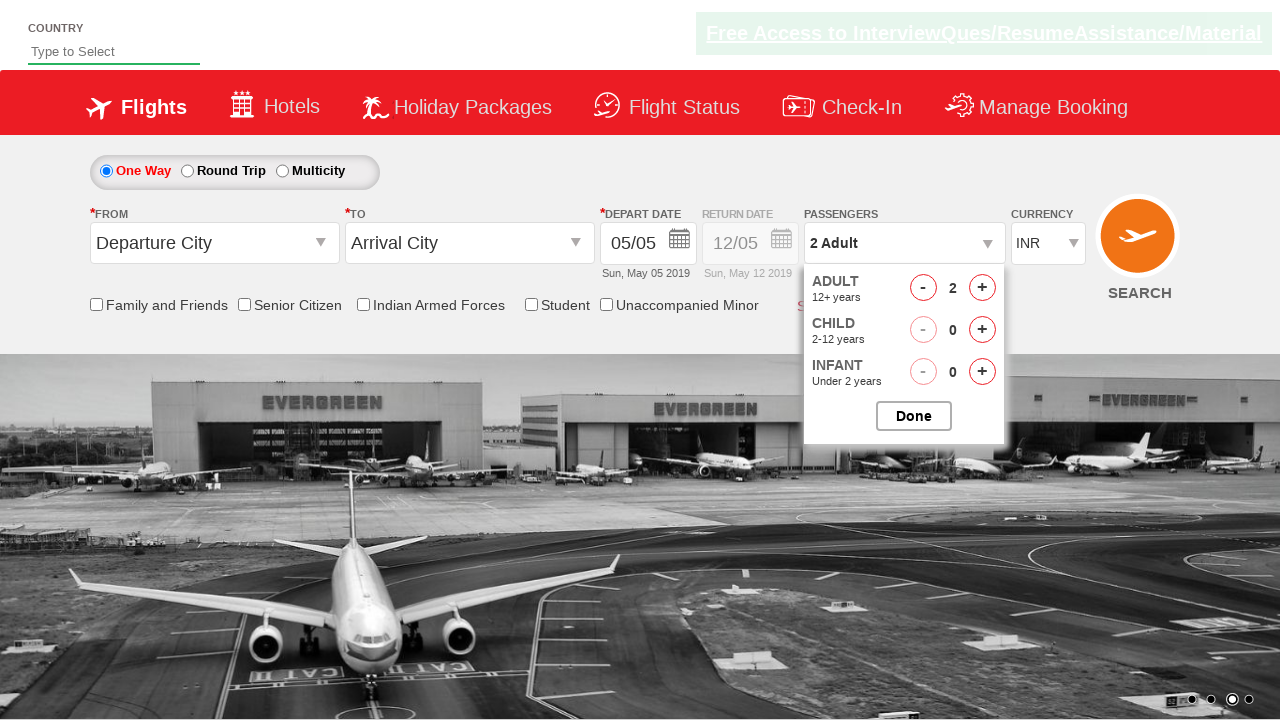

Clicked increment button to add passenger (iteration 2) at (982, 288) on #hrefIncAdt
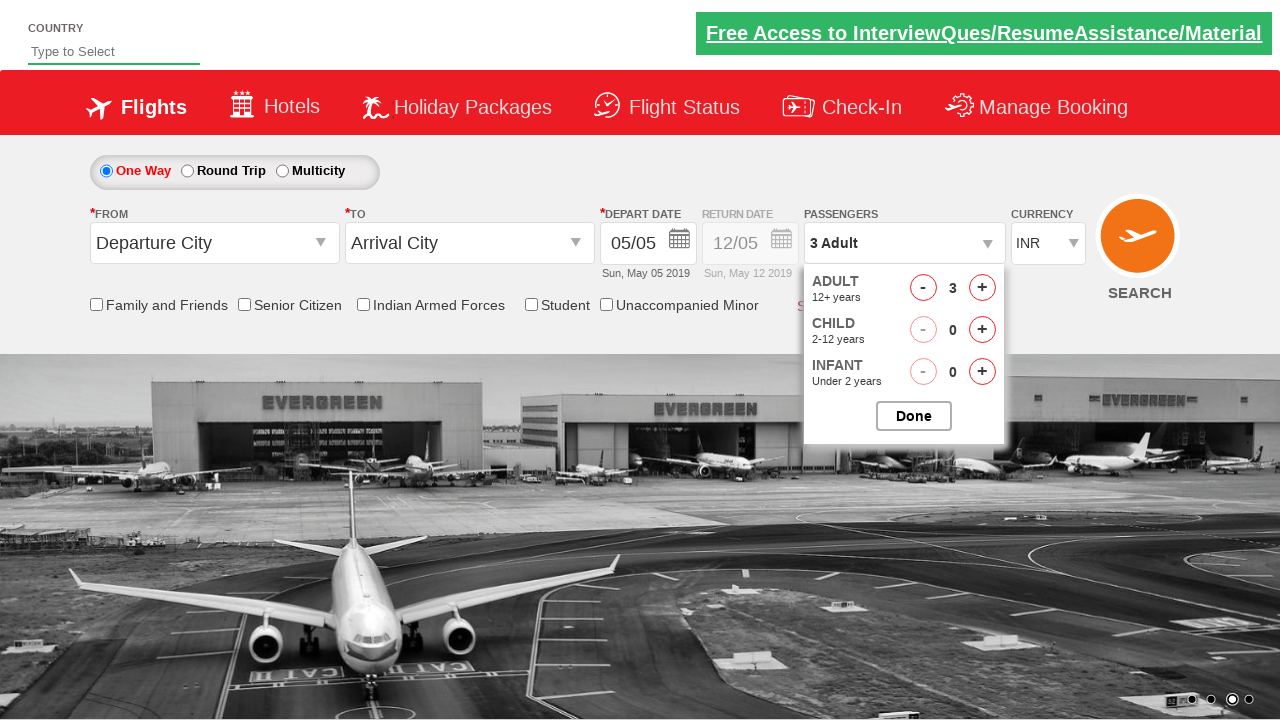

Retrieved dropdown text: '3 Adult'
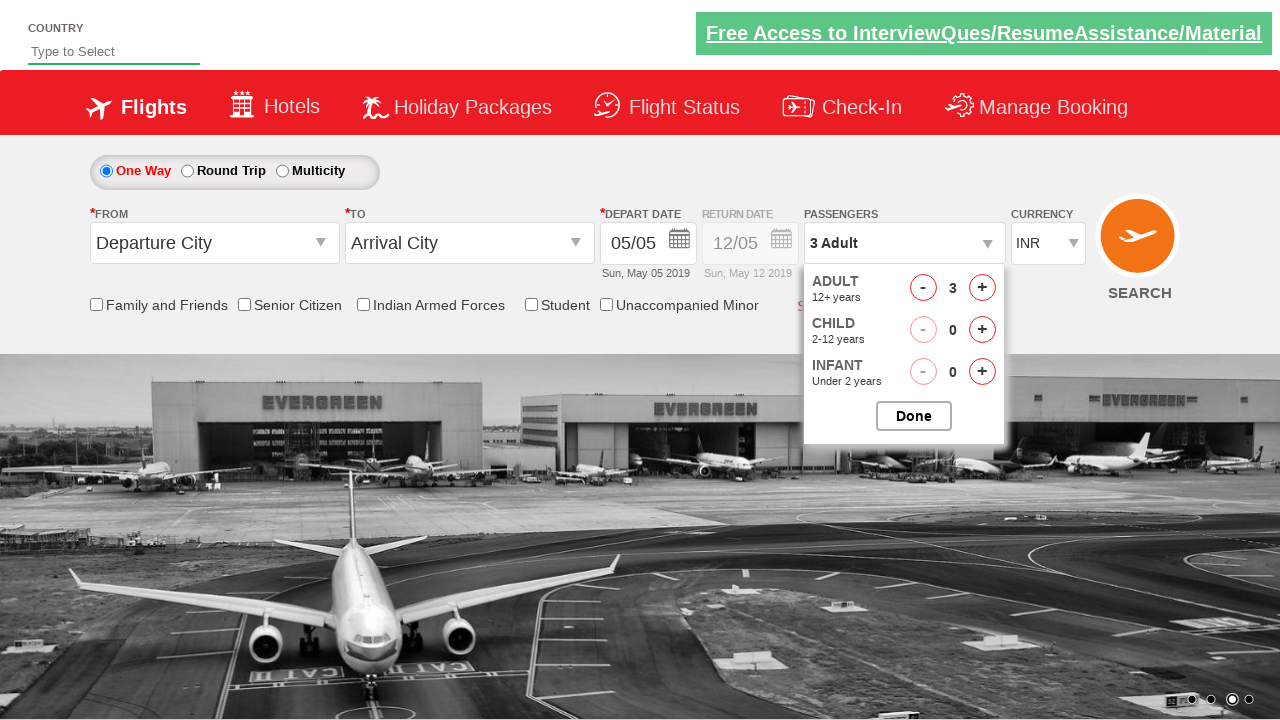

Validated passenger count is '3 Adult'
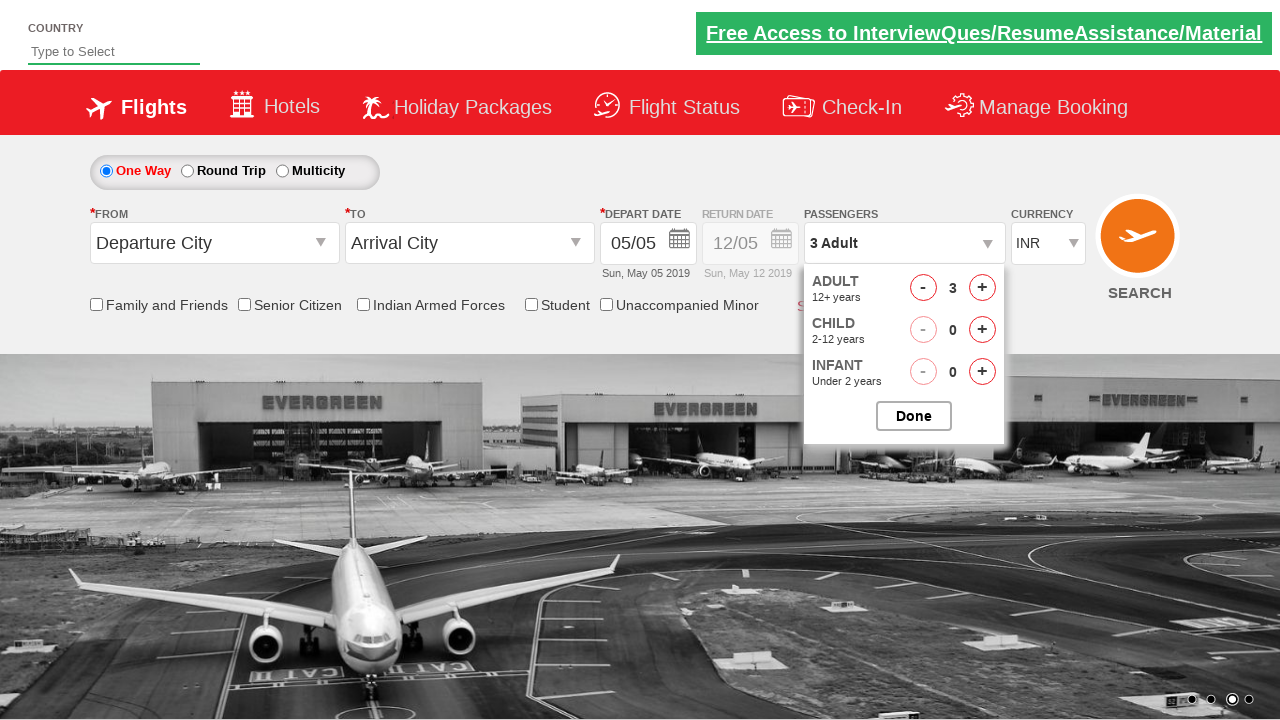

Clicked increment button to add passenger (iteration 3) at (982, 288) on #hrefIncAdt
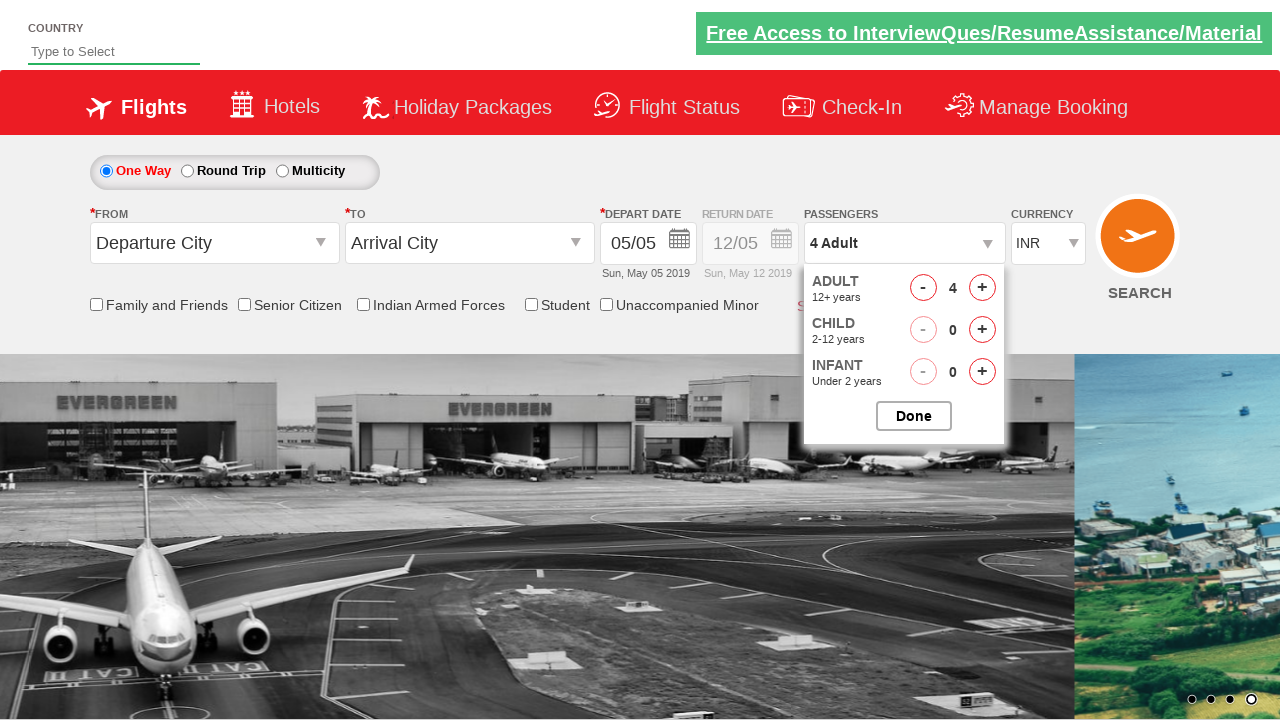

Retrieved dropdown text: '4 Adult'
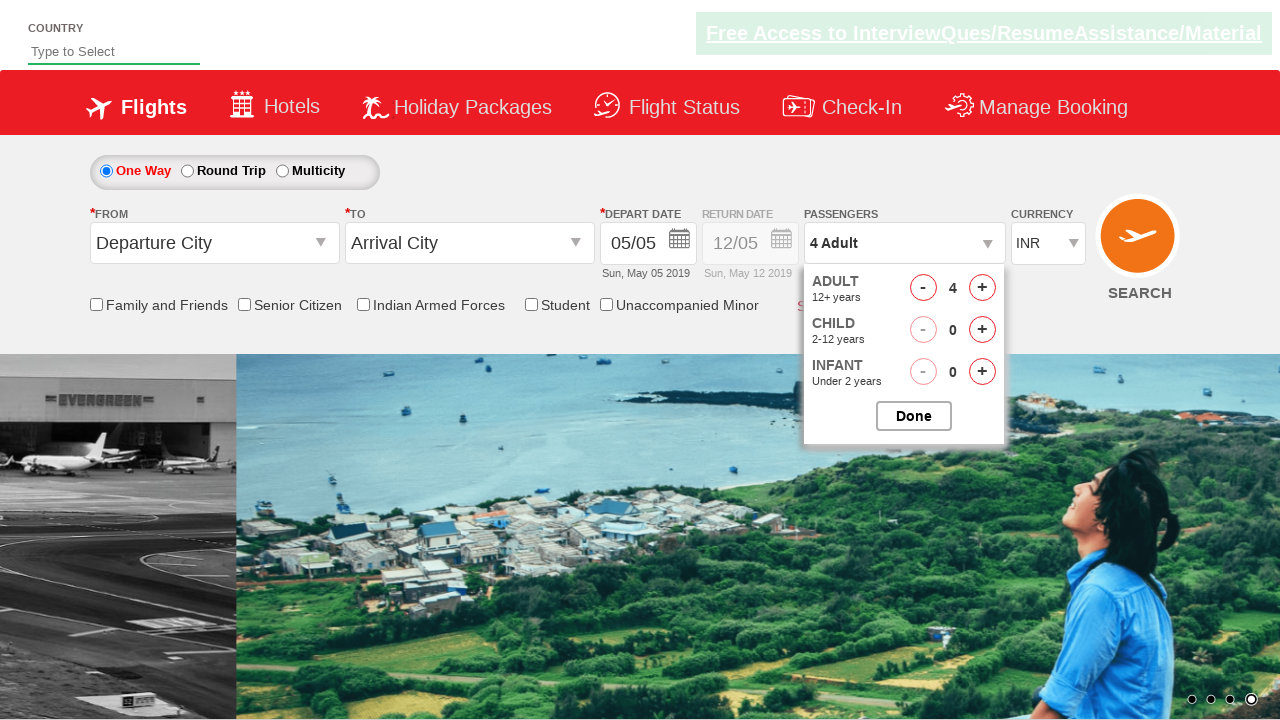

Validated passenger count is '4 Adult'
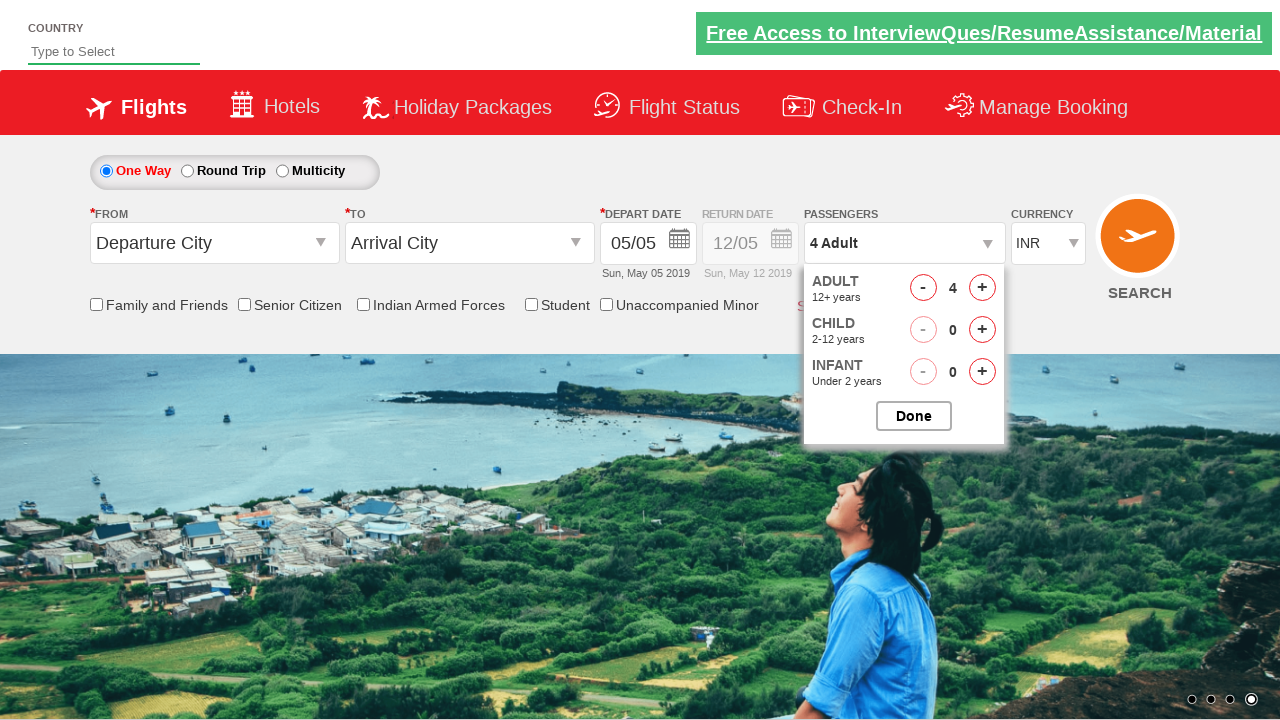

Clicked increment button to add passenger (iteration 4) at (982, 288) on #hrefIncAdt
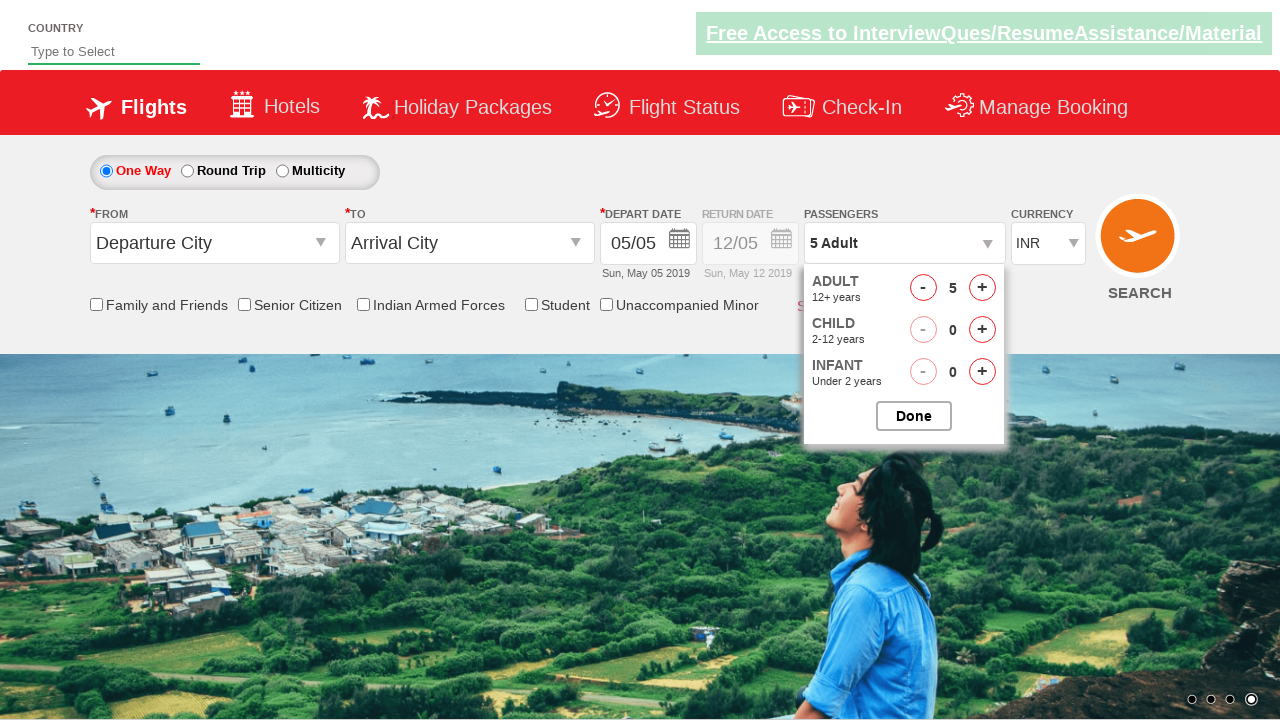

Retrieved dropdown text: '5 Adult'
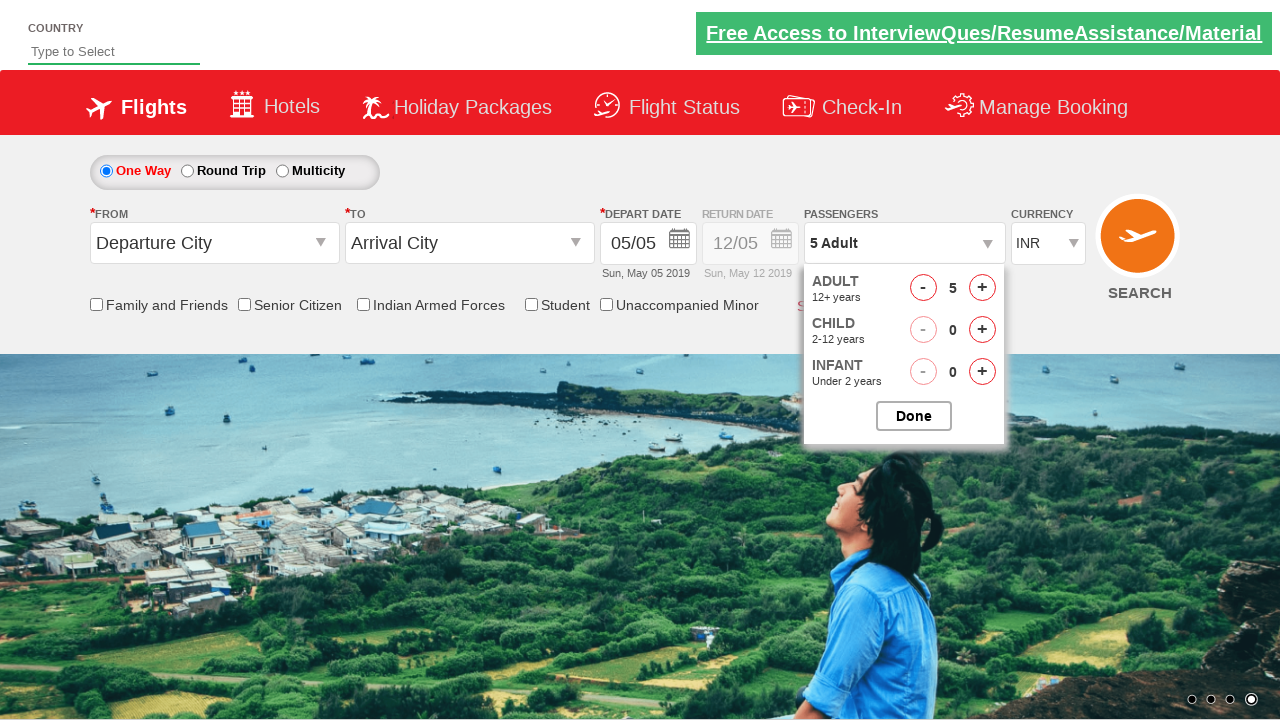

Validated passenger count is '5 Adult'
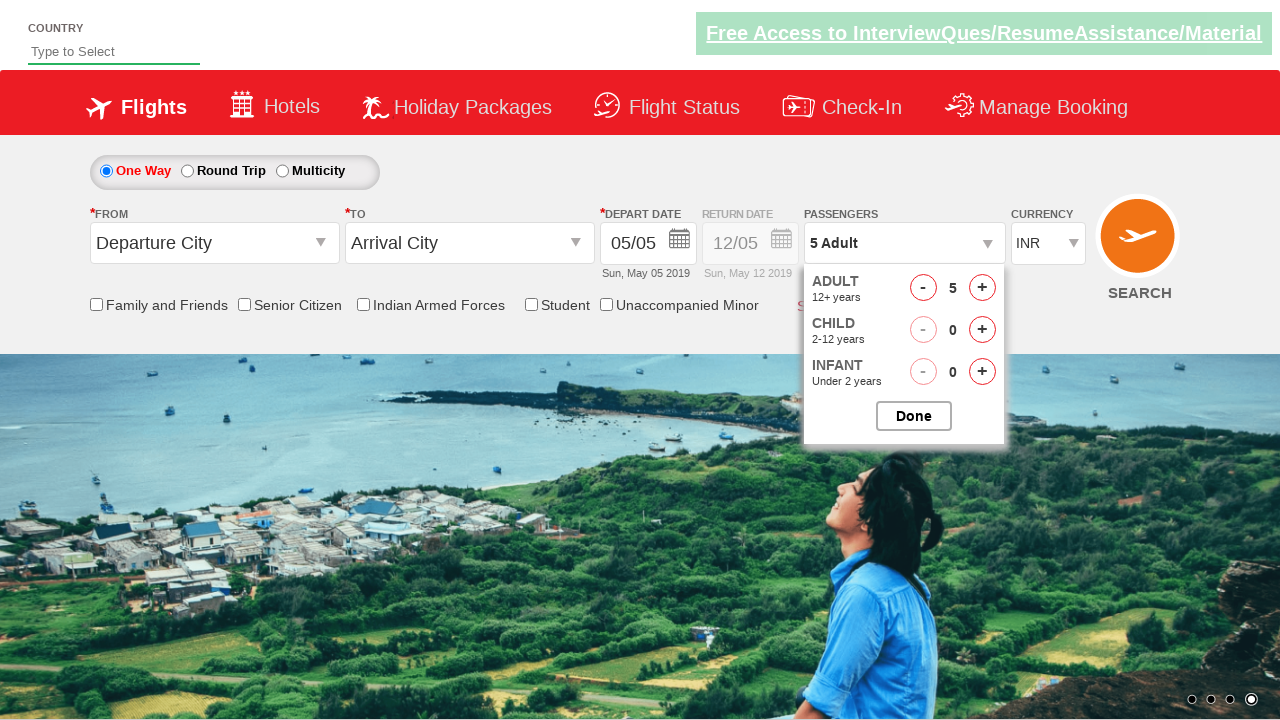

Clicked button to close passenger dropdown at (914, 416) on #btnclosepaxoption
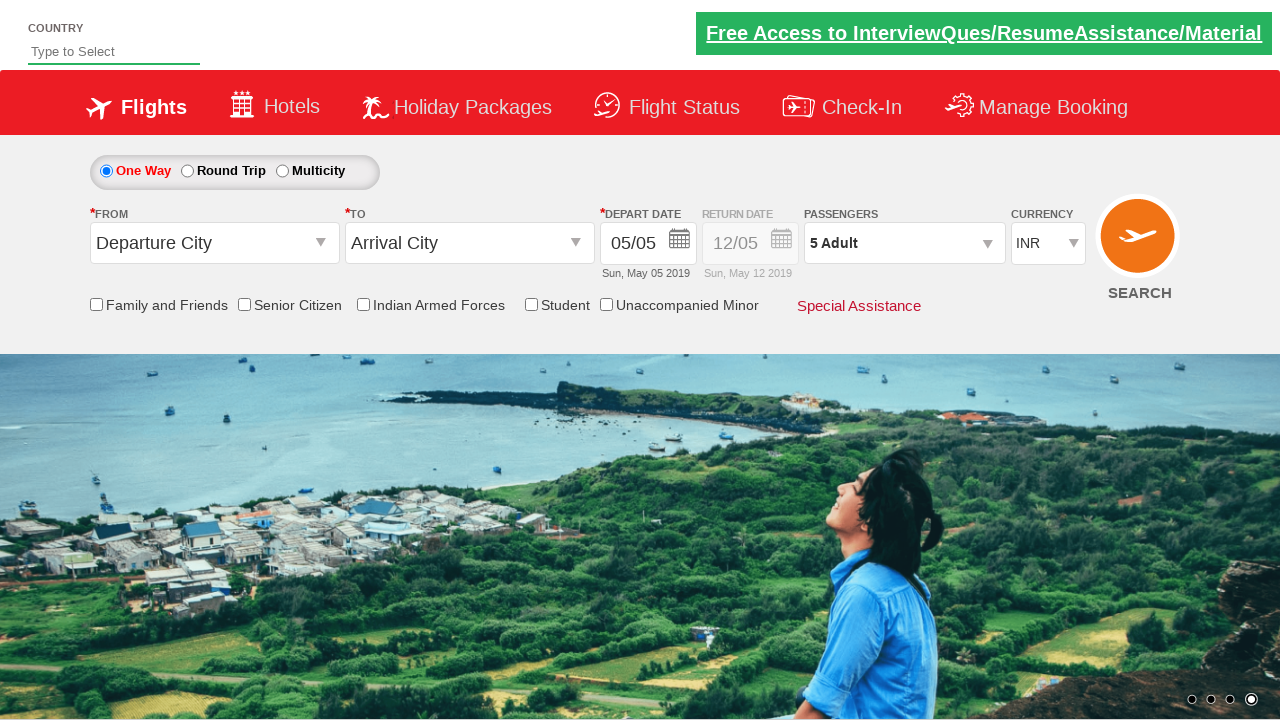

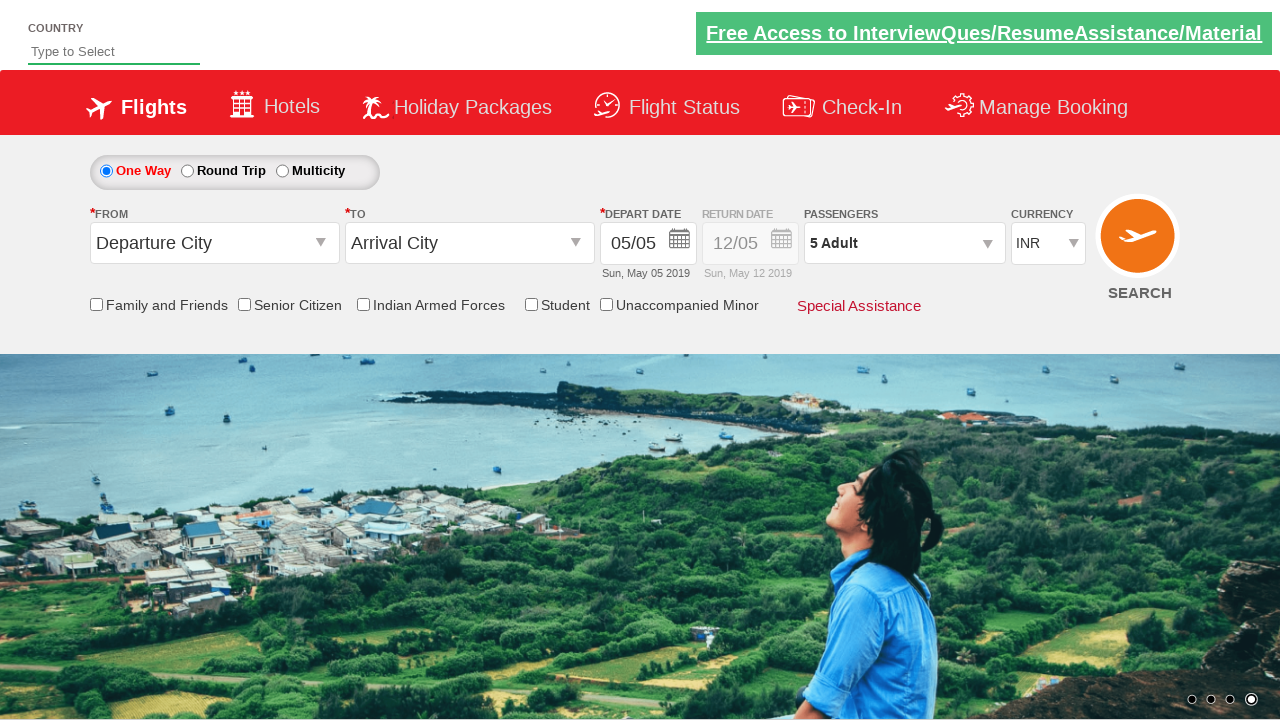